Tests that validation errors appear when submitting an empty form without filling required fields.

Starting URL: https://katalon-test.s3.amazonaws.com/aut/html/form.html

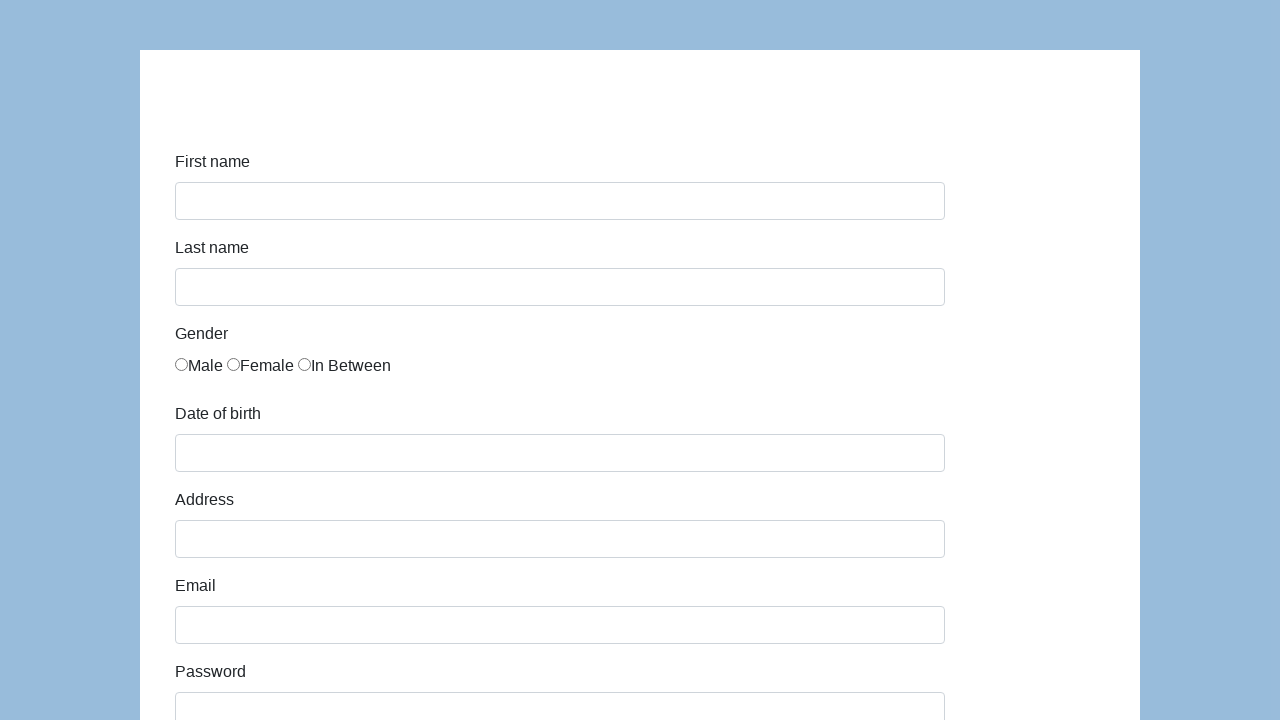

Form loaded and submit button is visible
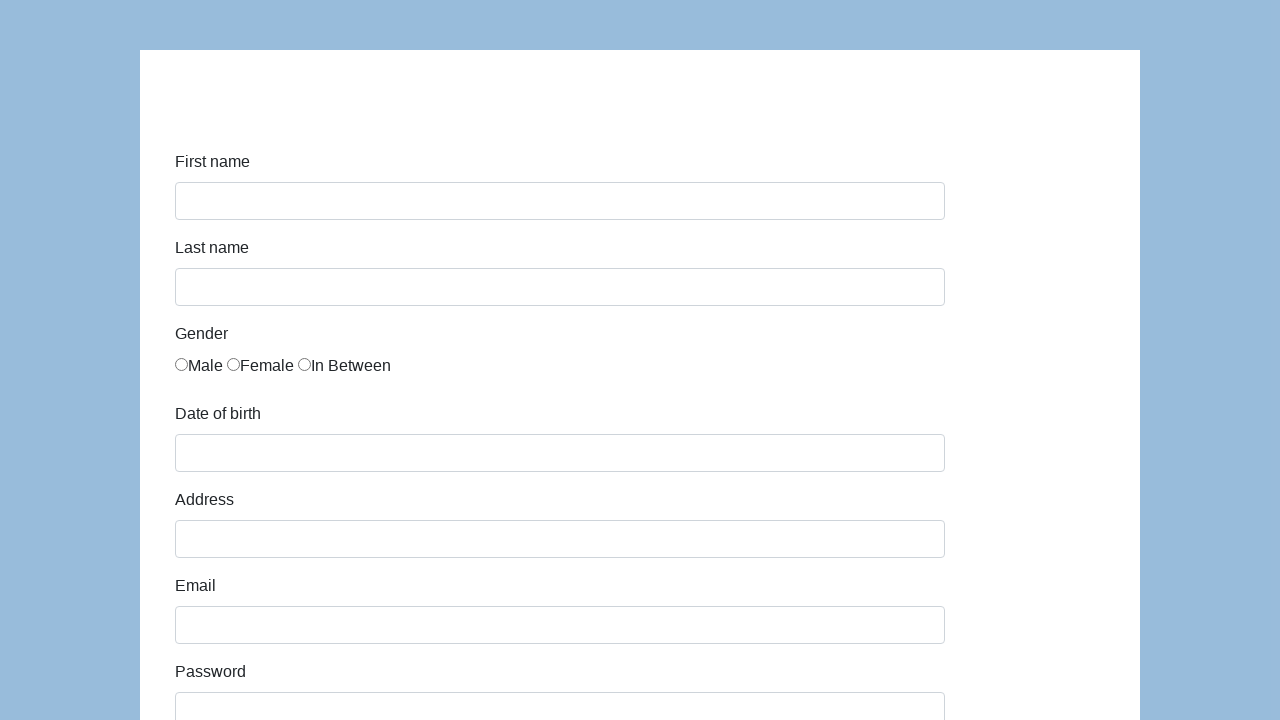

Clicked submit button without filling any required fields at (213, 665) on #submit, button[type='submit']
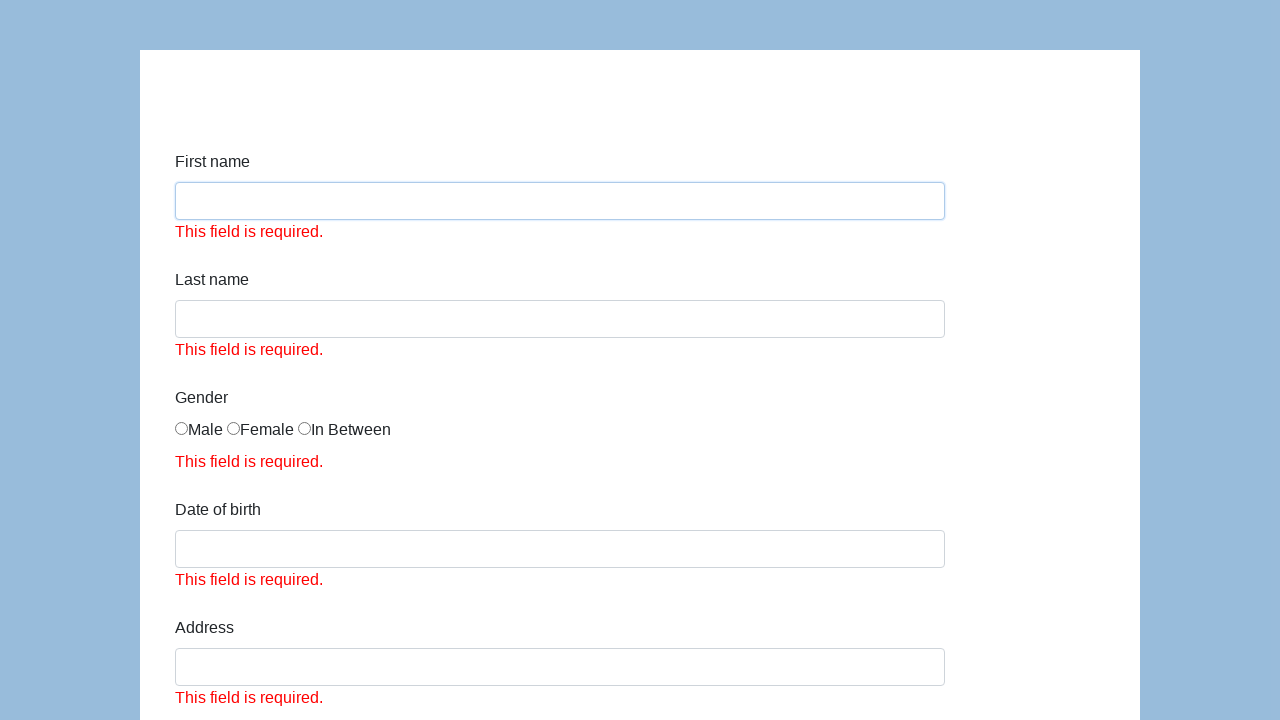

Waited for validation errors to appear
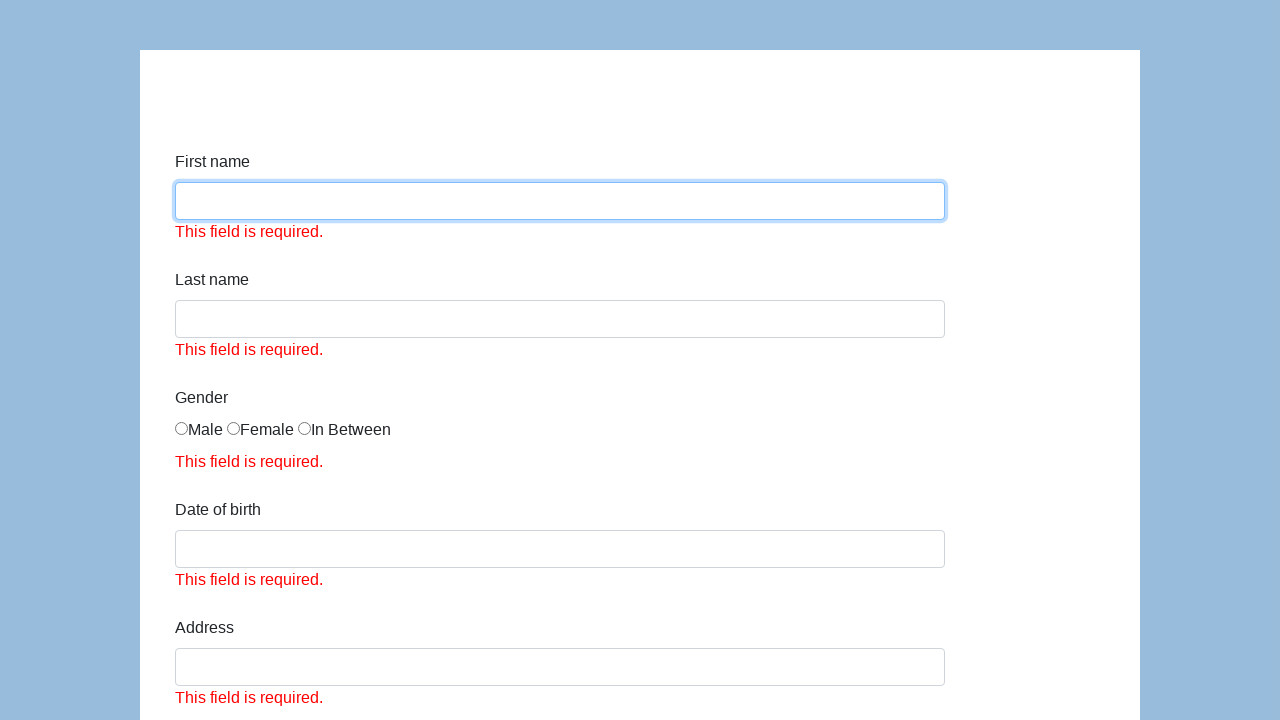

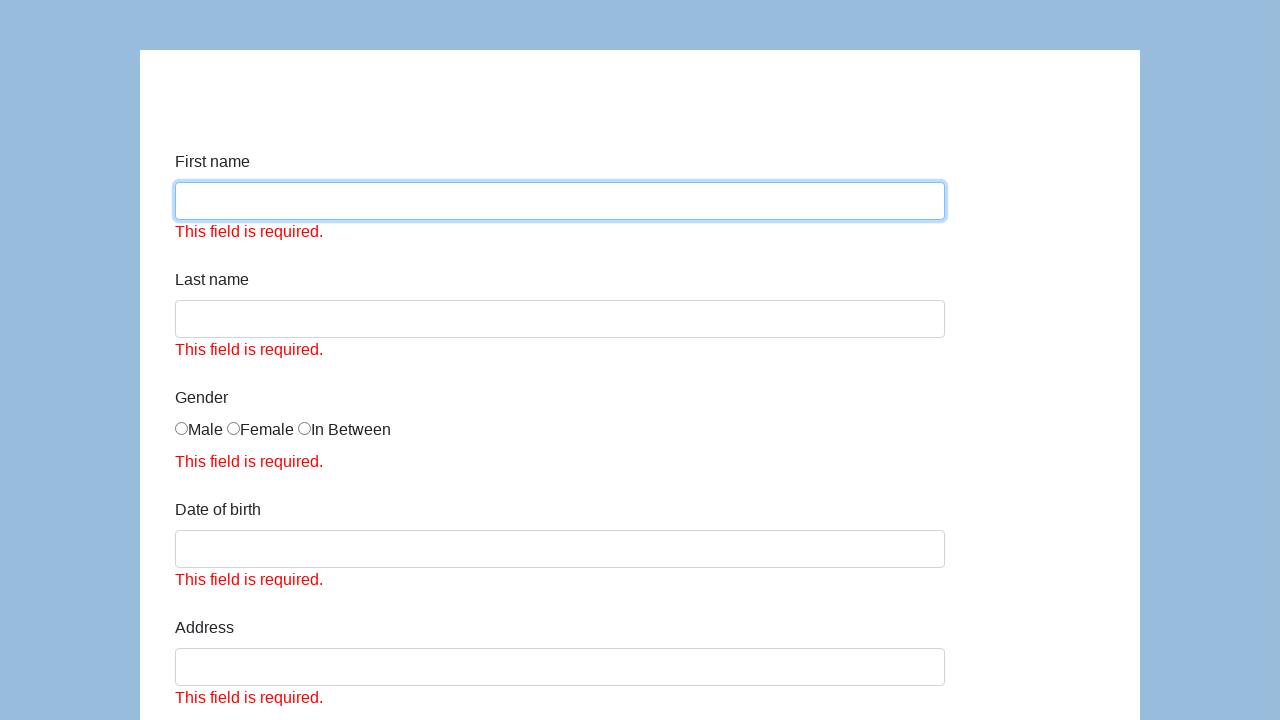